Navigates to the Colombo Stock Exchange trade summary page to verify it loads successfully

Starting URL: https://www.cse.lk/pages/trade-summary/trade-summary.component.html

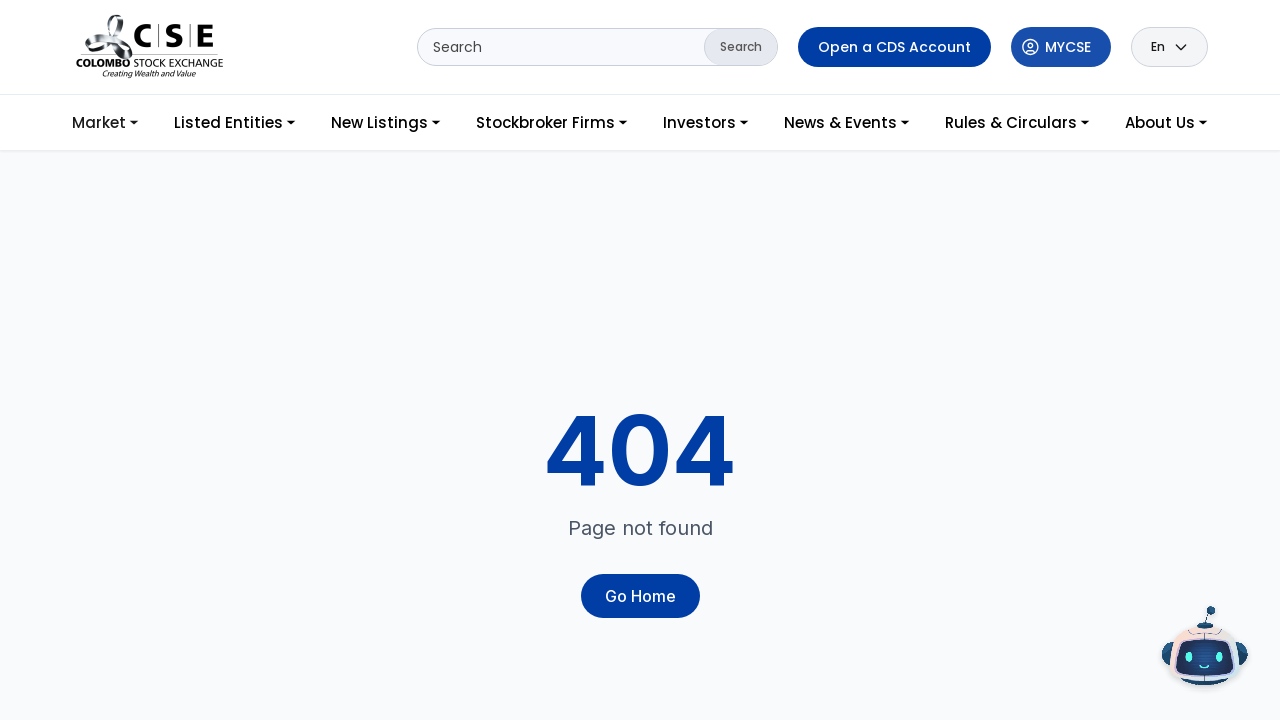

Waited for Colombo Stock Exchange trade summary page to load completely (networkidle state reached)
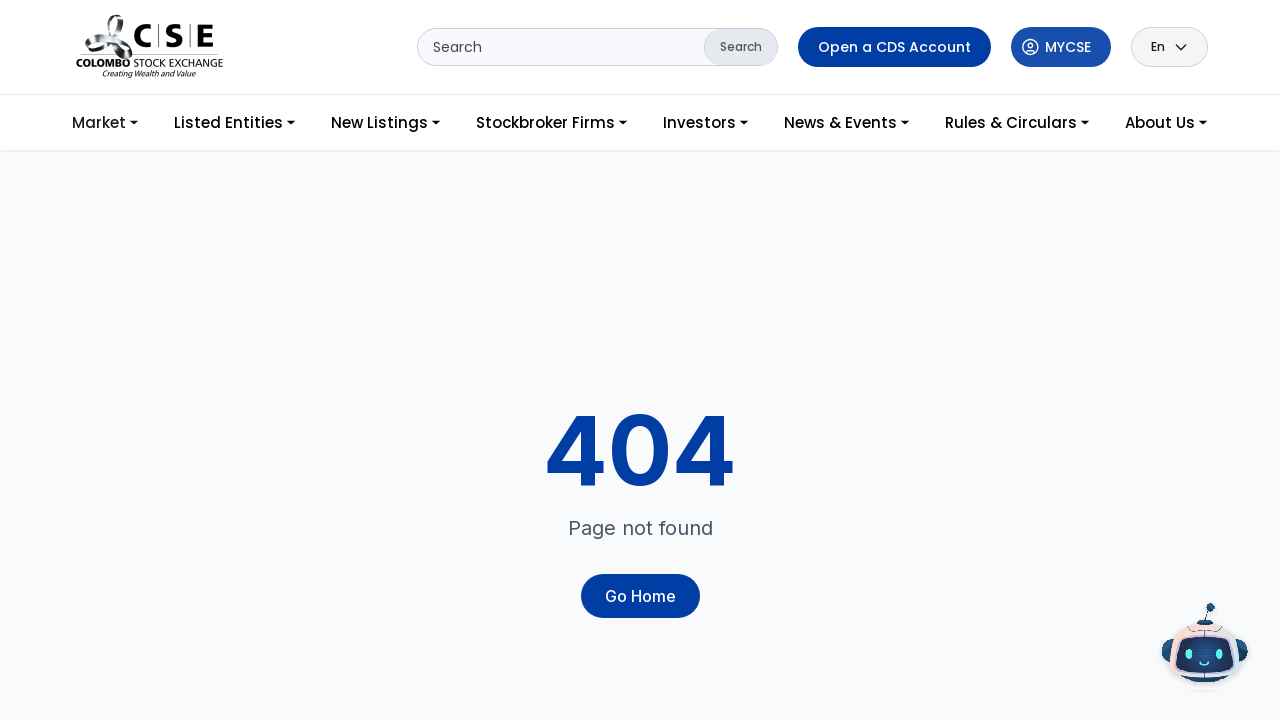

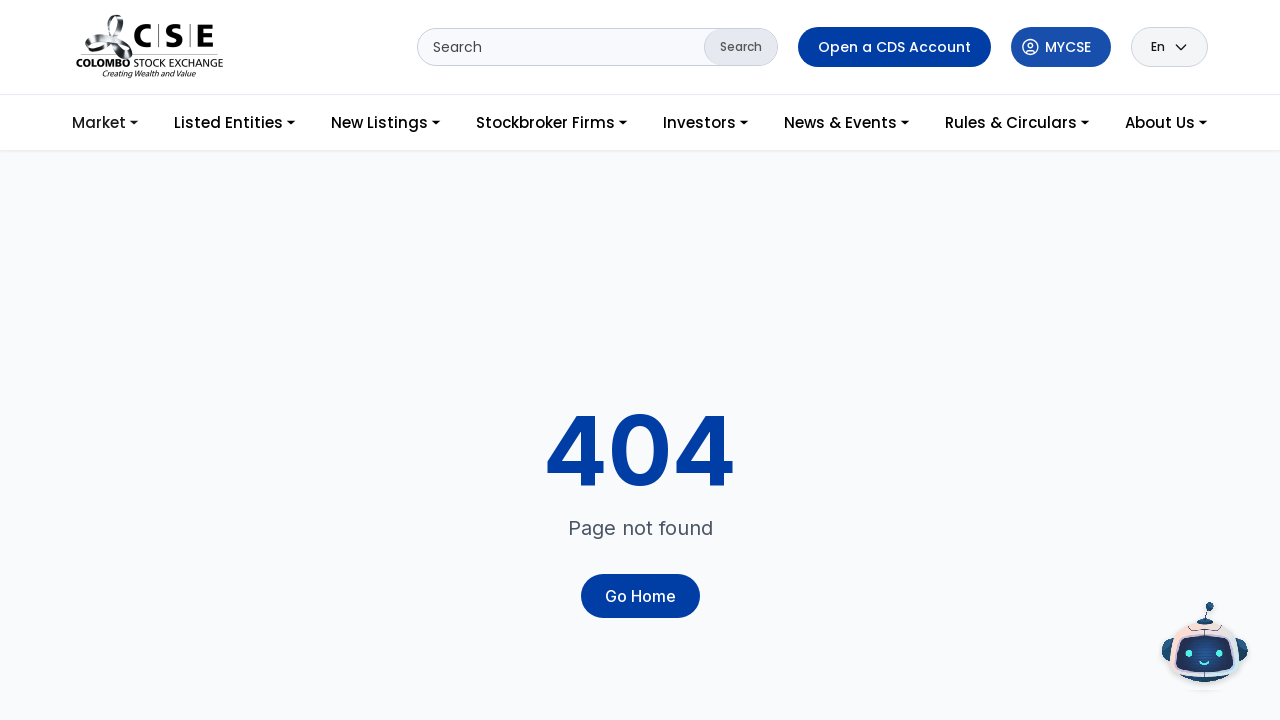